Tests opening a modal window by clicking a button, waiting for the close button to be clickable, and then closing the modal

Starting URL: https://bonigarcia.dev/selenium-webdriver-java/dialog-boxes.html

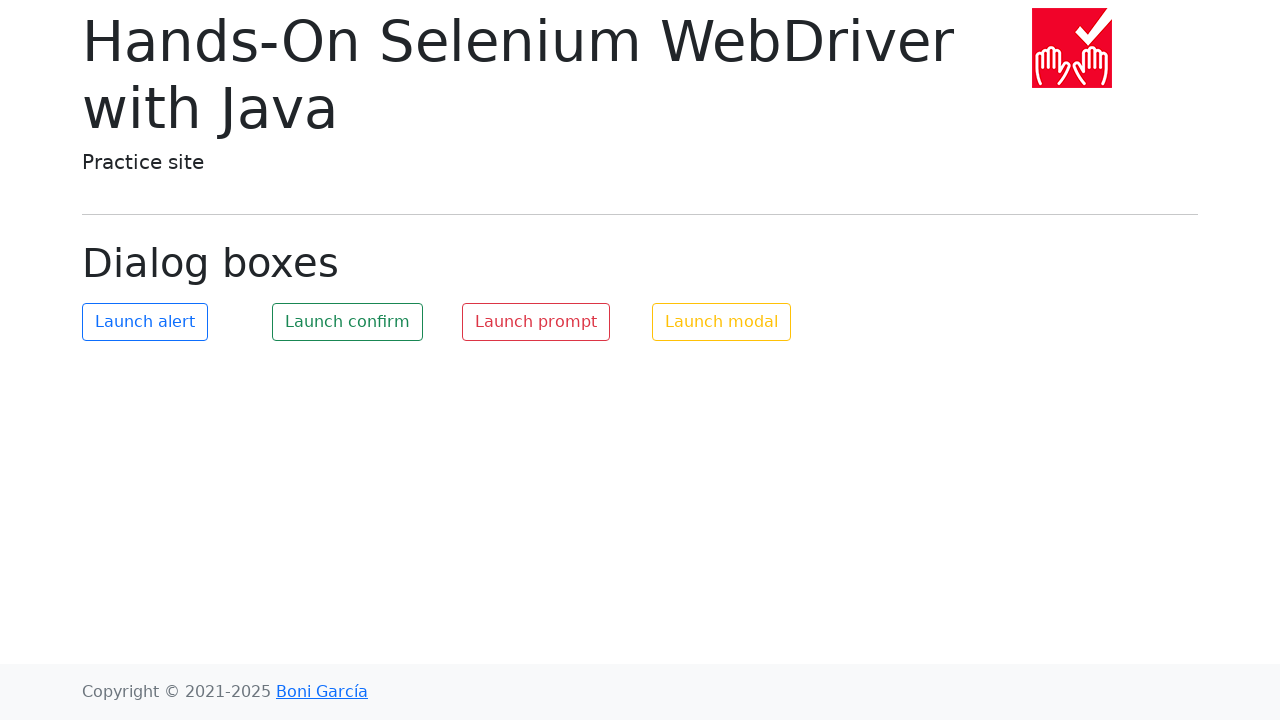

Clicked button to open modal window at (722, 322) on #my-modal
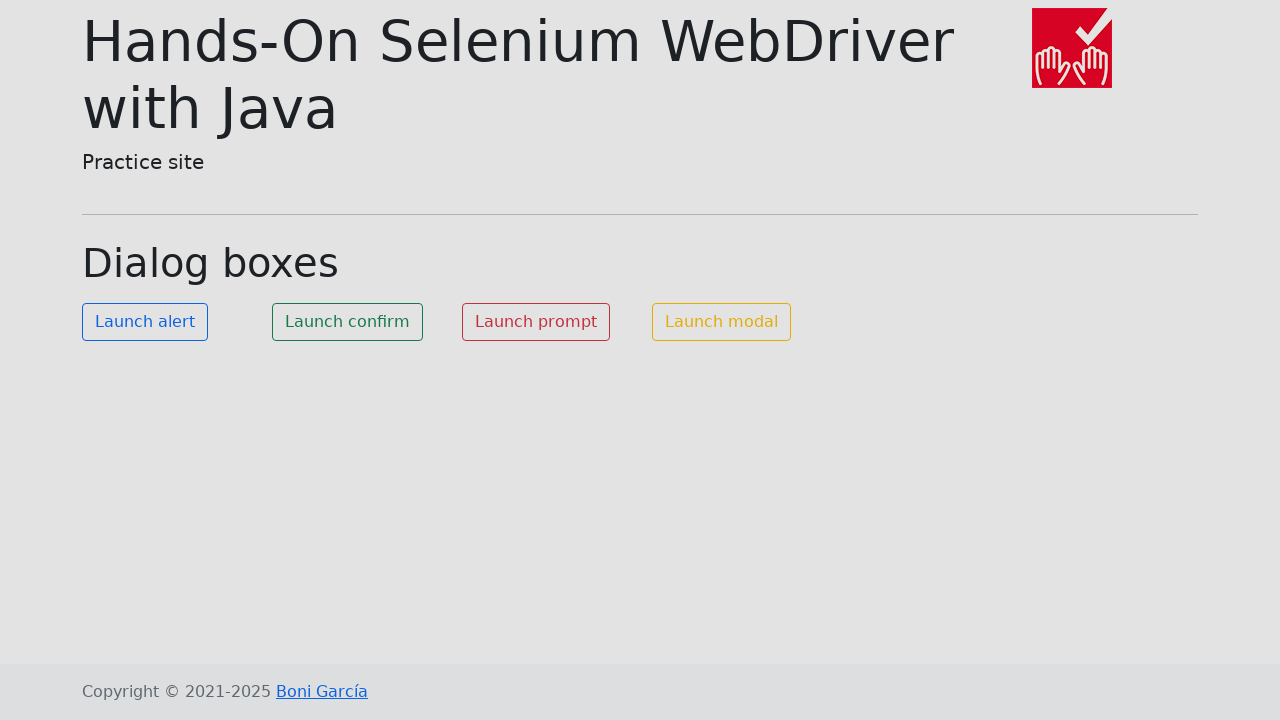

Close button became visible and clickable
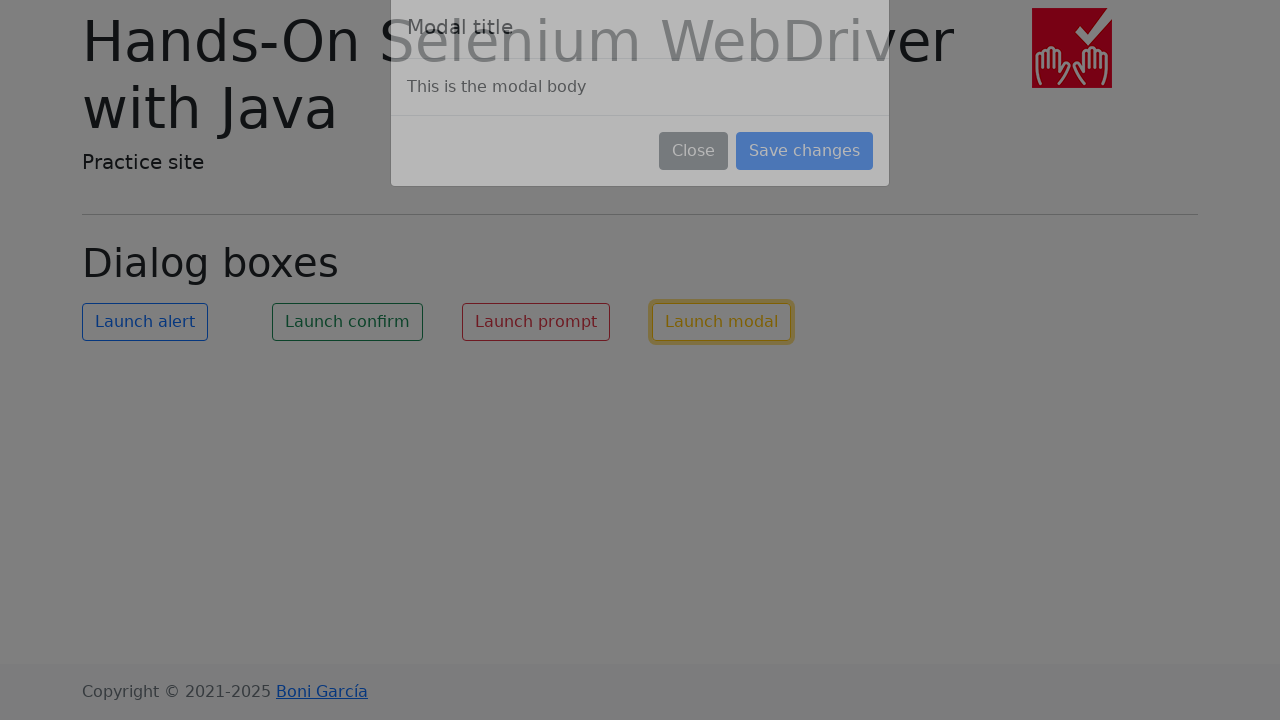

Clicked Close button to dismiss the modal at (694, 184) on xpath=//button[text() = 'Close']
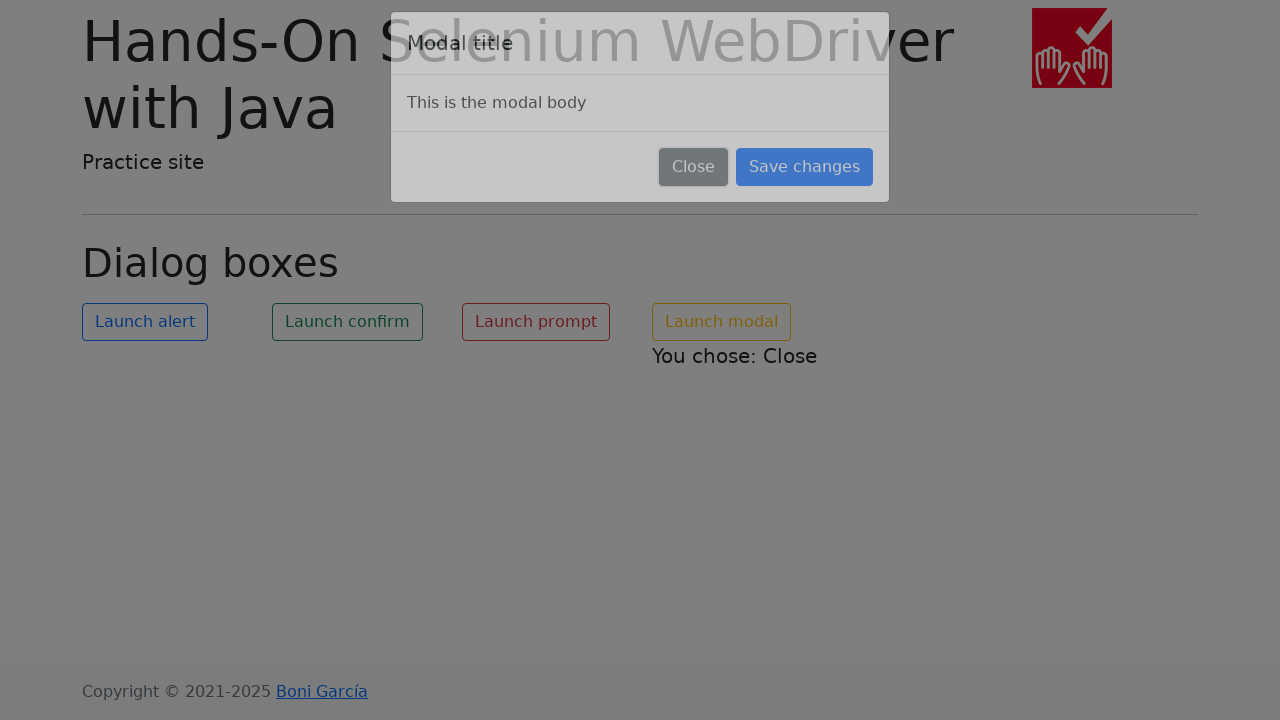

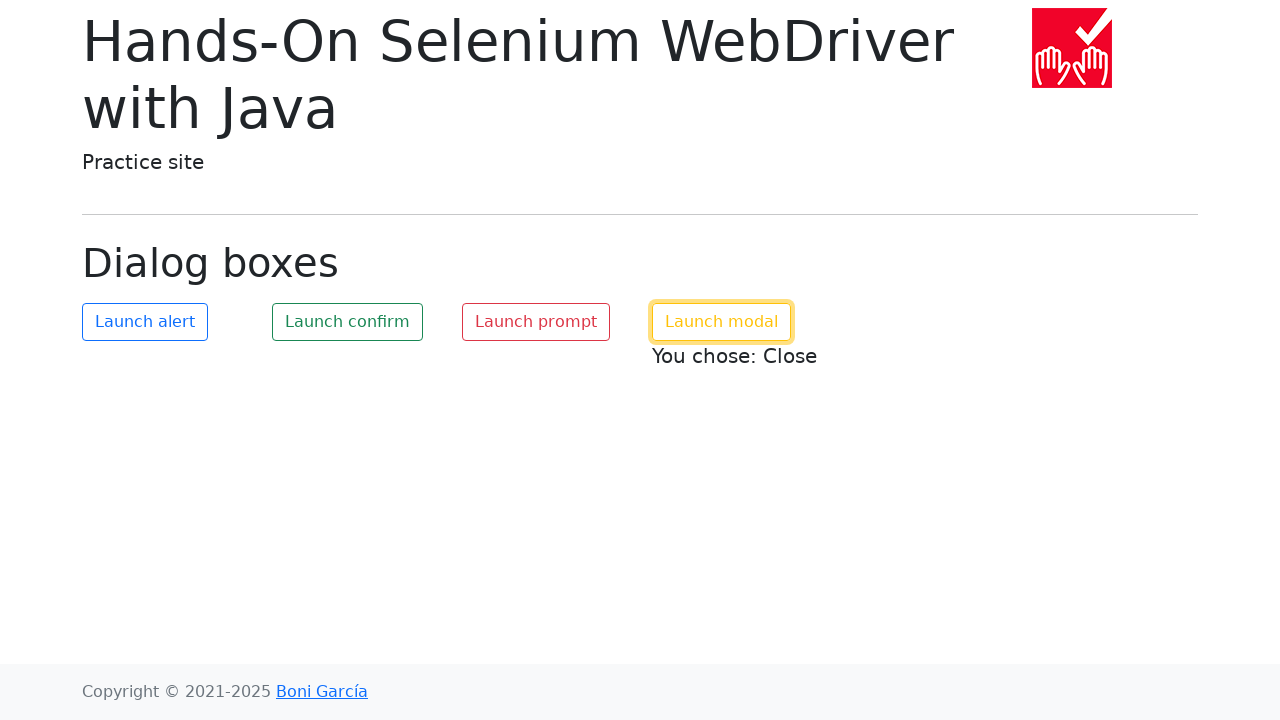